Tests opening multiple links from a footer column in new tabs and verifying each page loads by checking their titles

Starting URL: https://qaclickacademy.com/practice.php

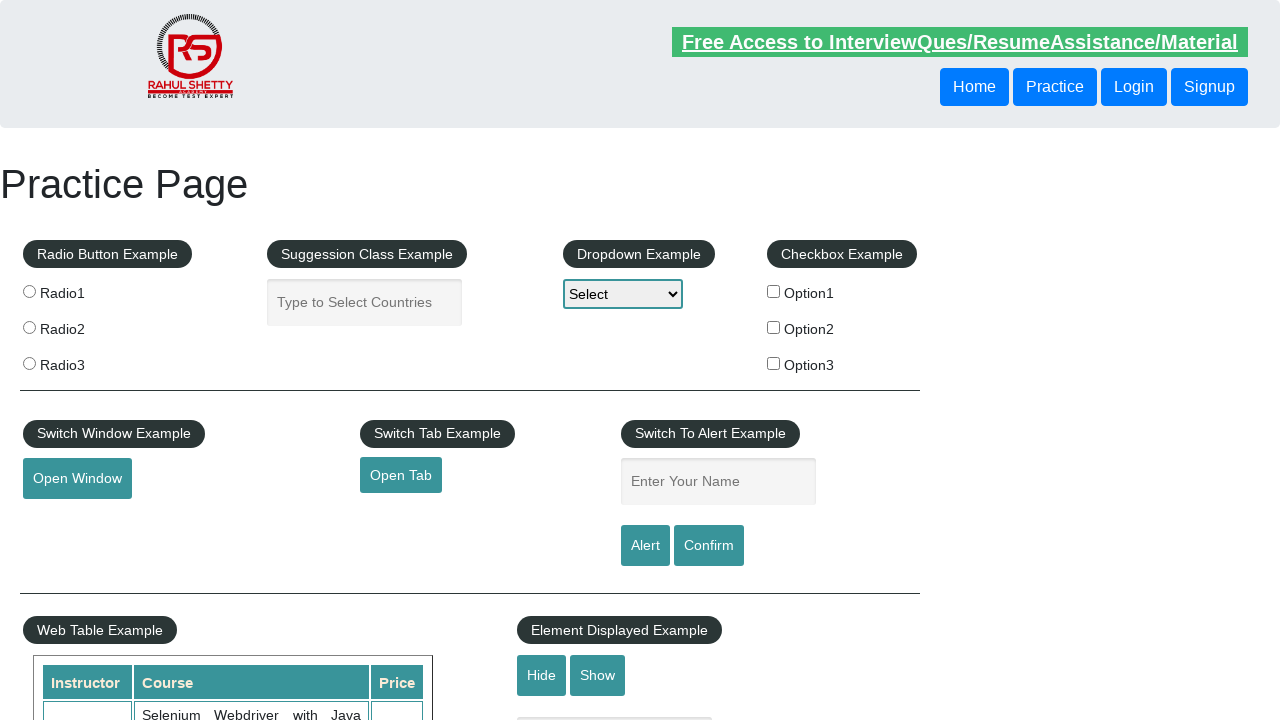

Retrieved all links on the page
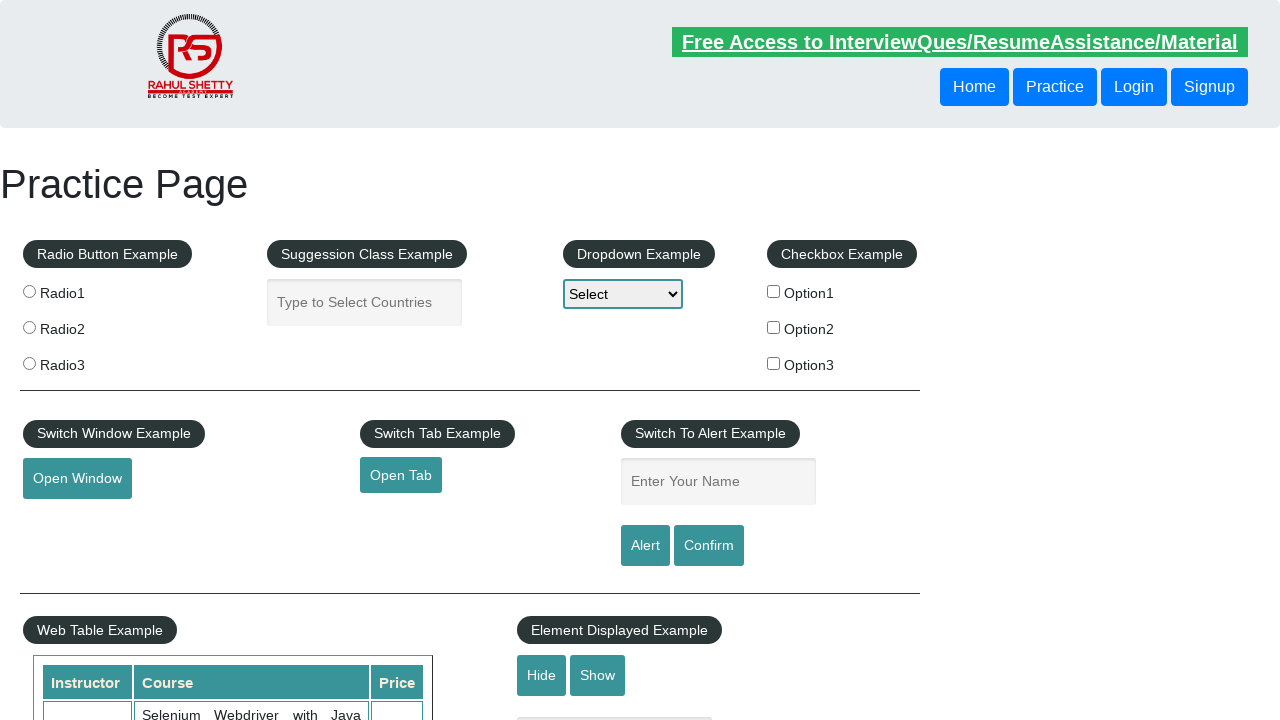

Located footer section with id 'gf-BIG'
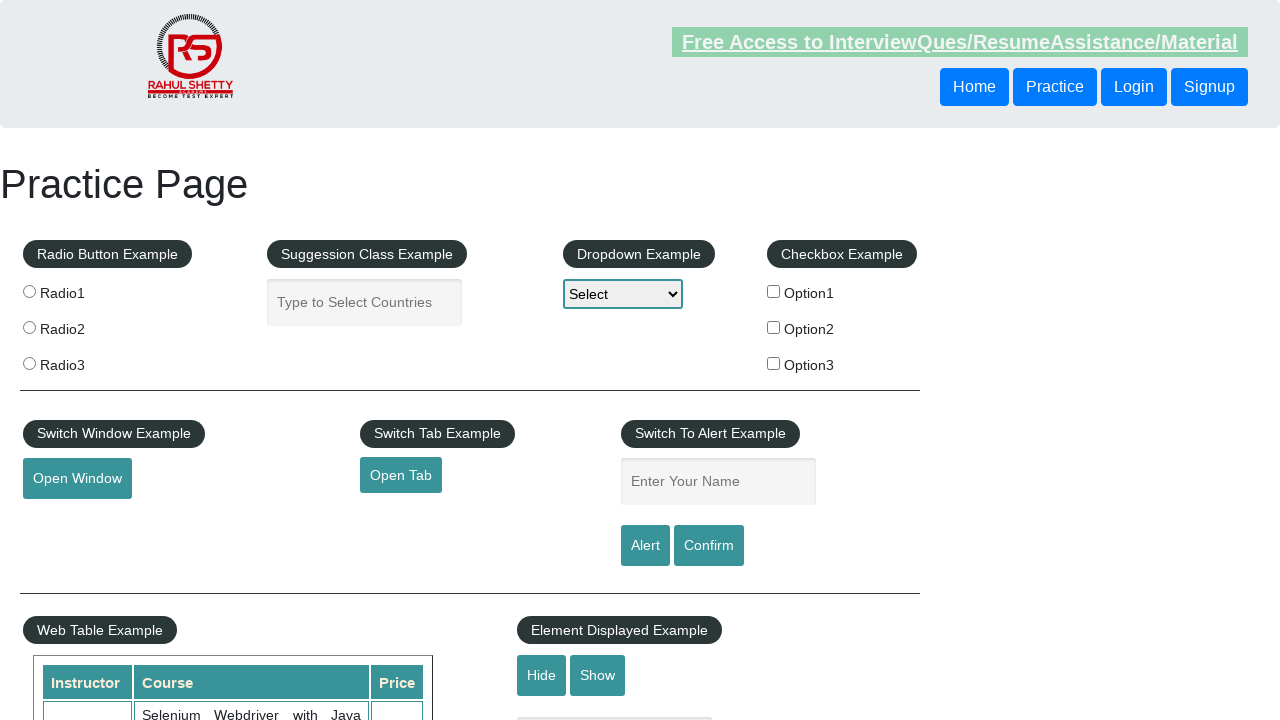

Retrieved all links in footer section
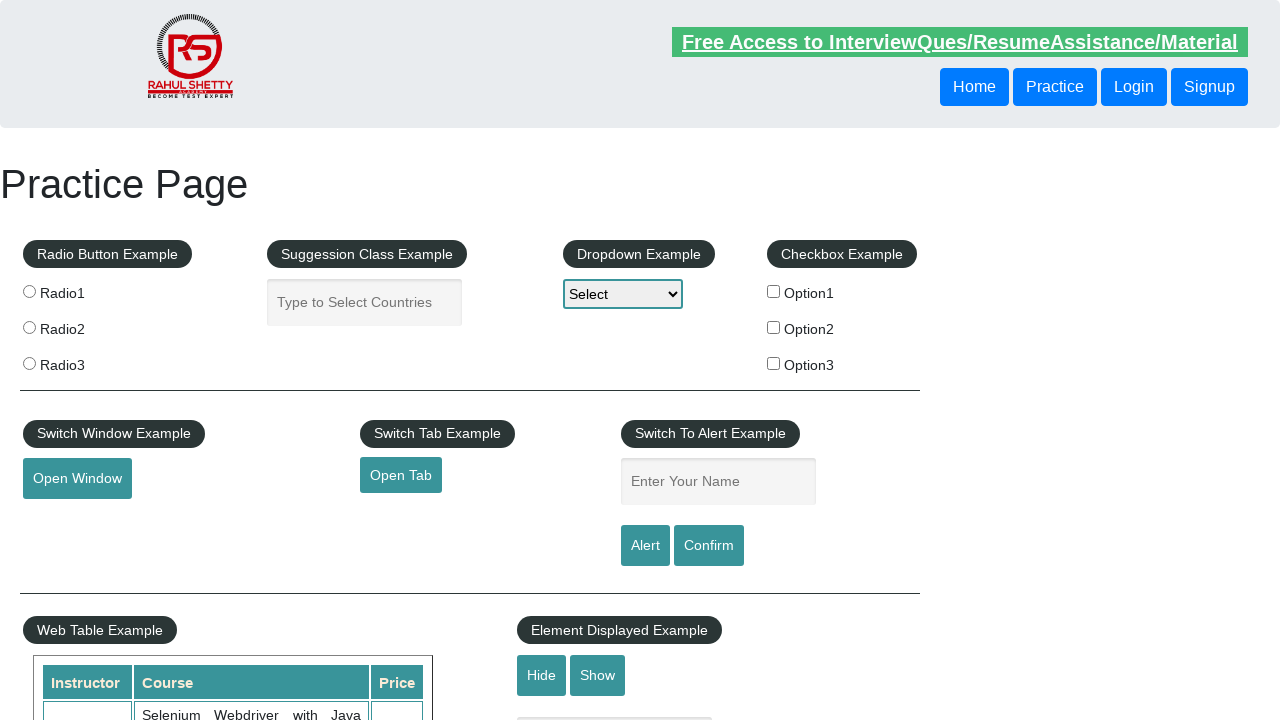

Located first column of footer table
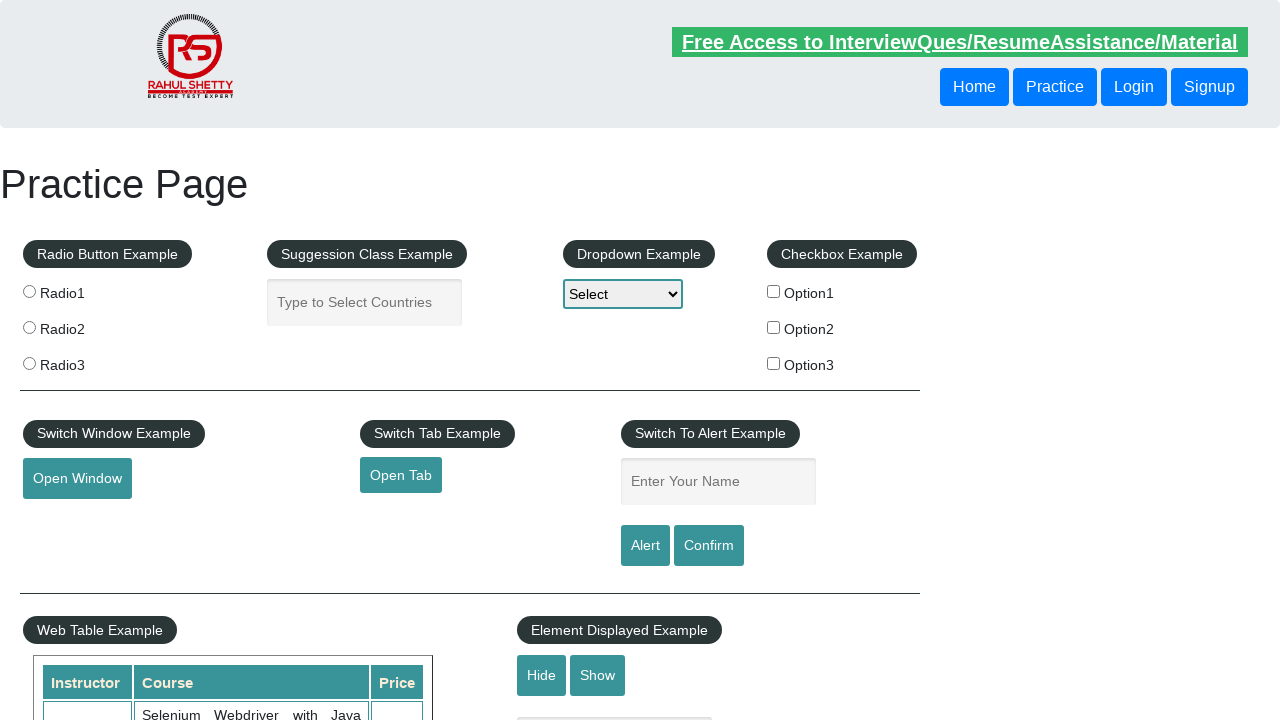

Retrieved all links in first footer column
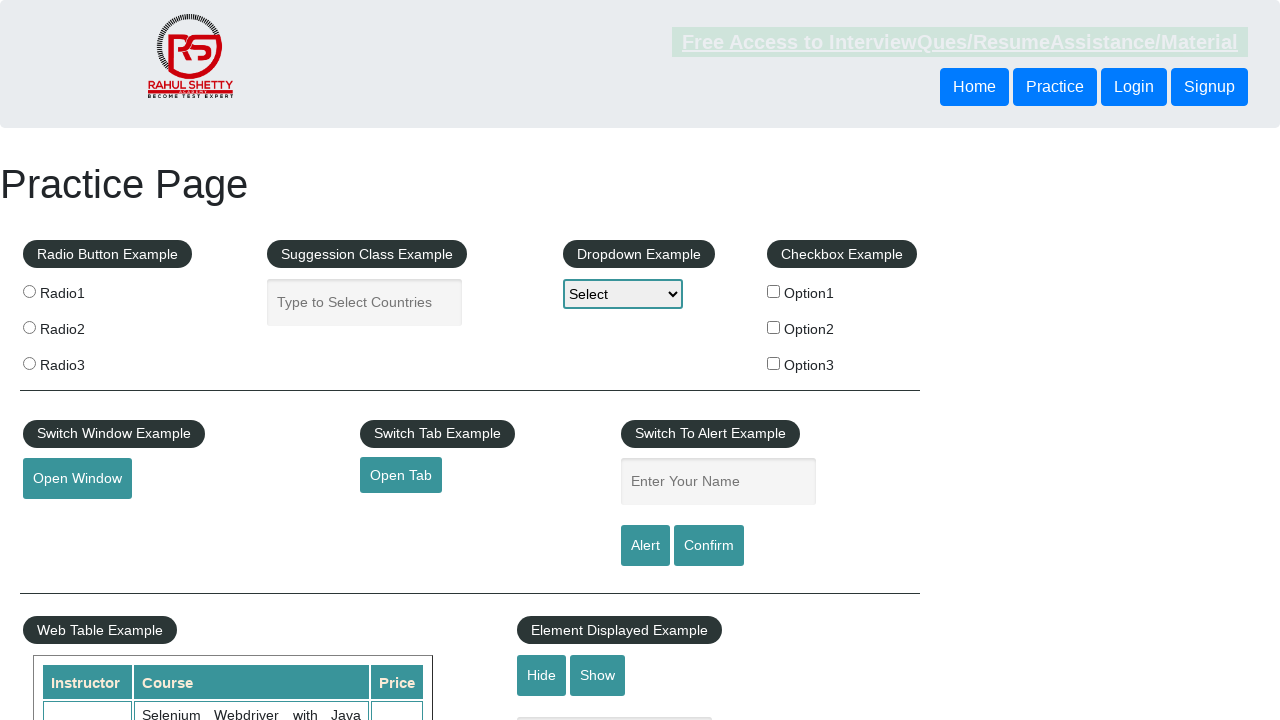

Opened link 1 from first footer column in new tab using Ctrl+Click at (68, 520) on #gf-BIG >> xpath=//table/tbody/tr/td[1]/ul >> a >> nth=1
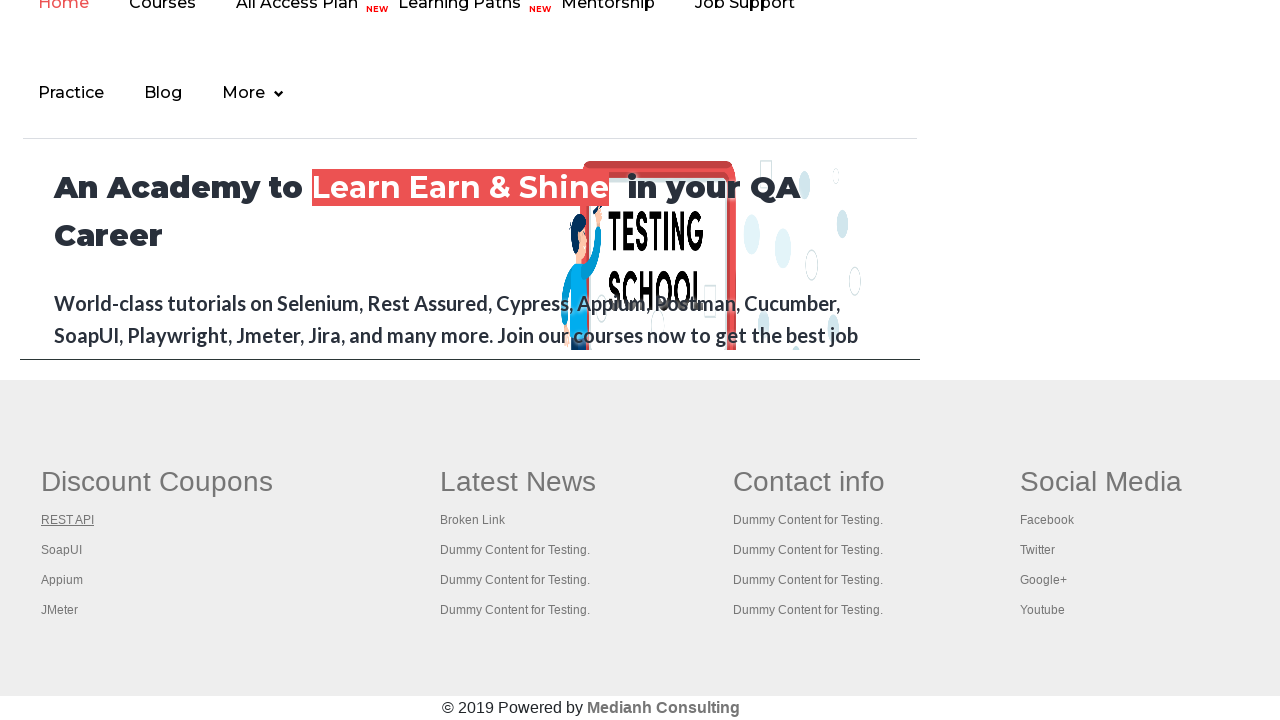

Waited for new tab to open after clicking link 1
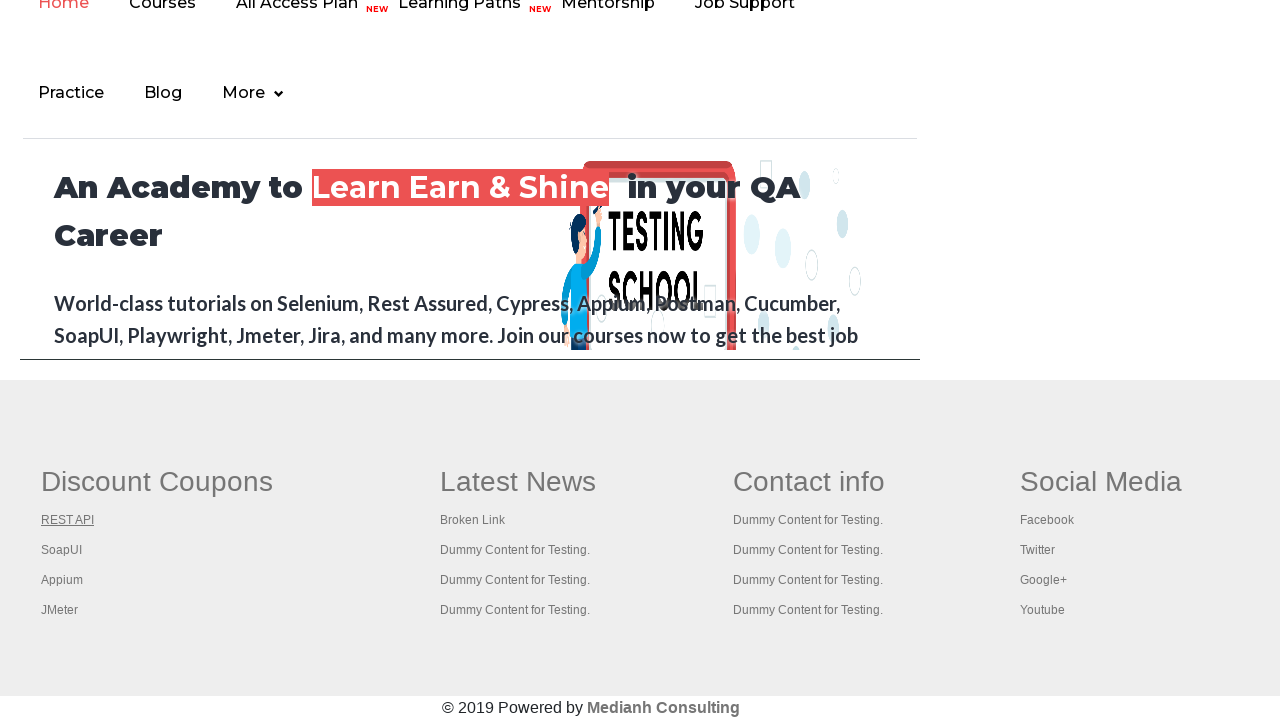

Opened link 2 from first footer column in new tab using Ctrl+Click at (62, 550) on #gf-BIG >> xpath=//table/tbody/tr/td[1]/ul >> a >> nth=2
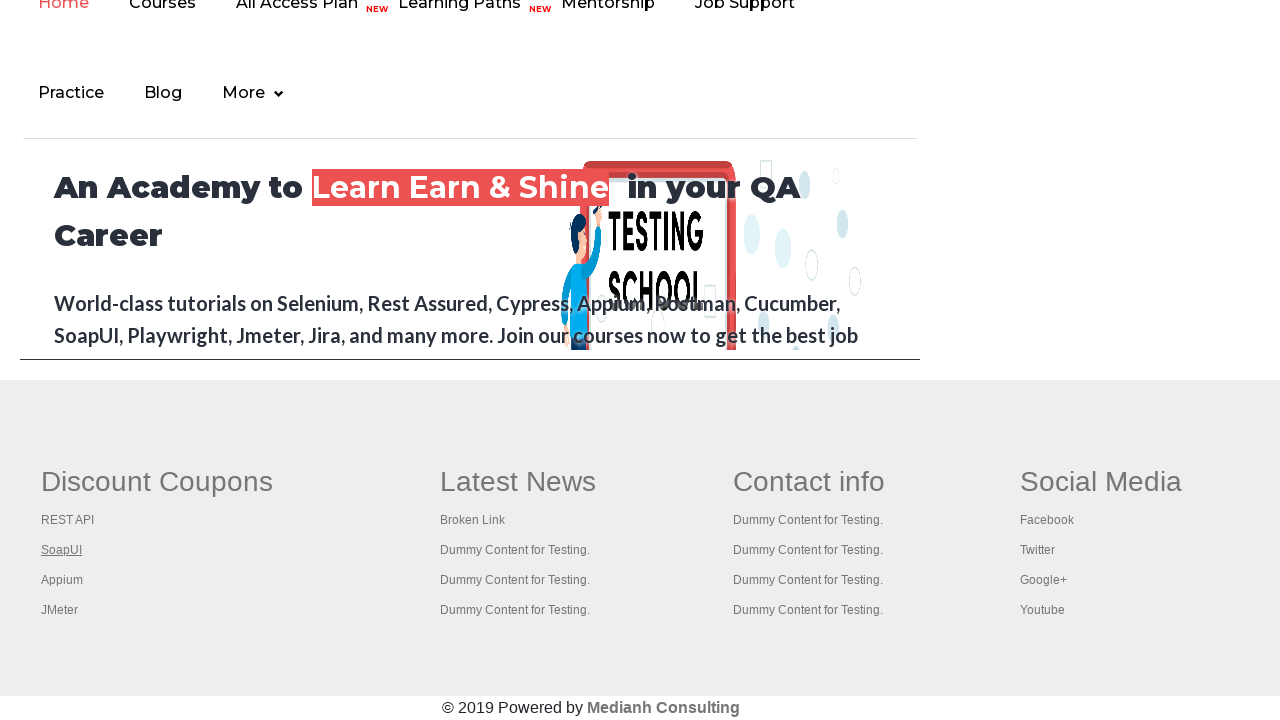

Waited for new tab to open after clicking link 2
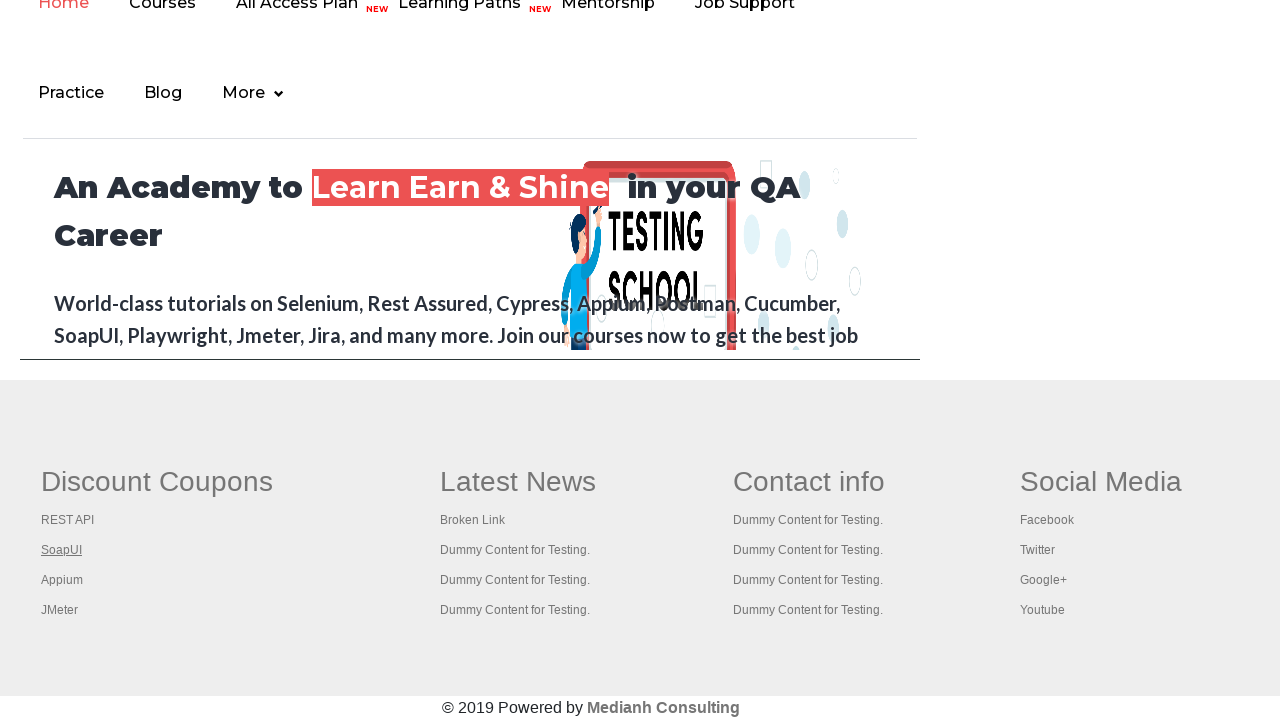

Opened link 3 from first footer column in new tab using Ctrl+Click at (62, 580) on #gf-BIG >> xpath=//table/tbody/tr/td[1]/ul >> a >> nth=3
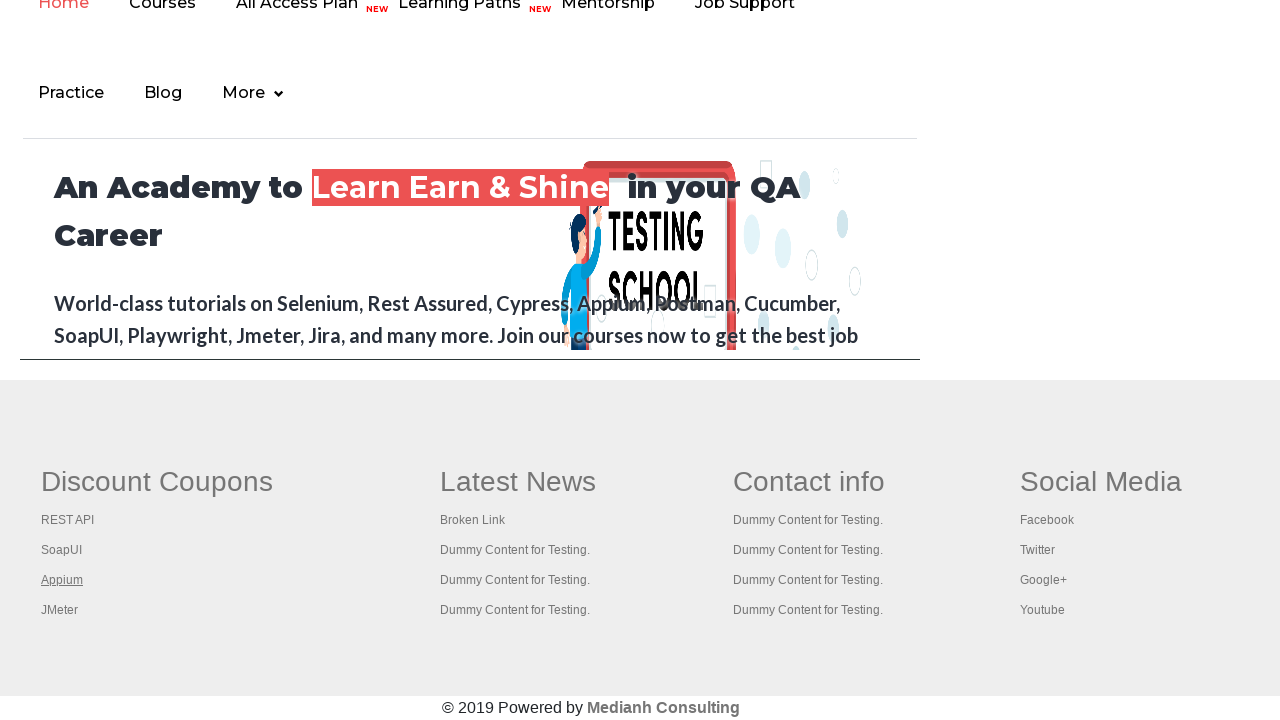

Waited for new tab to open after clicking link 3
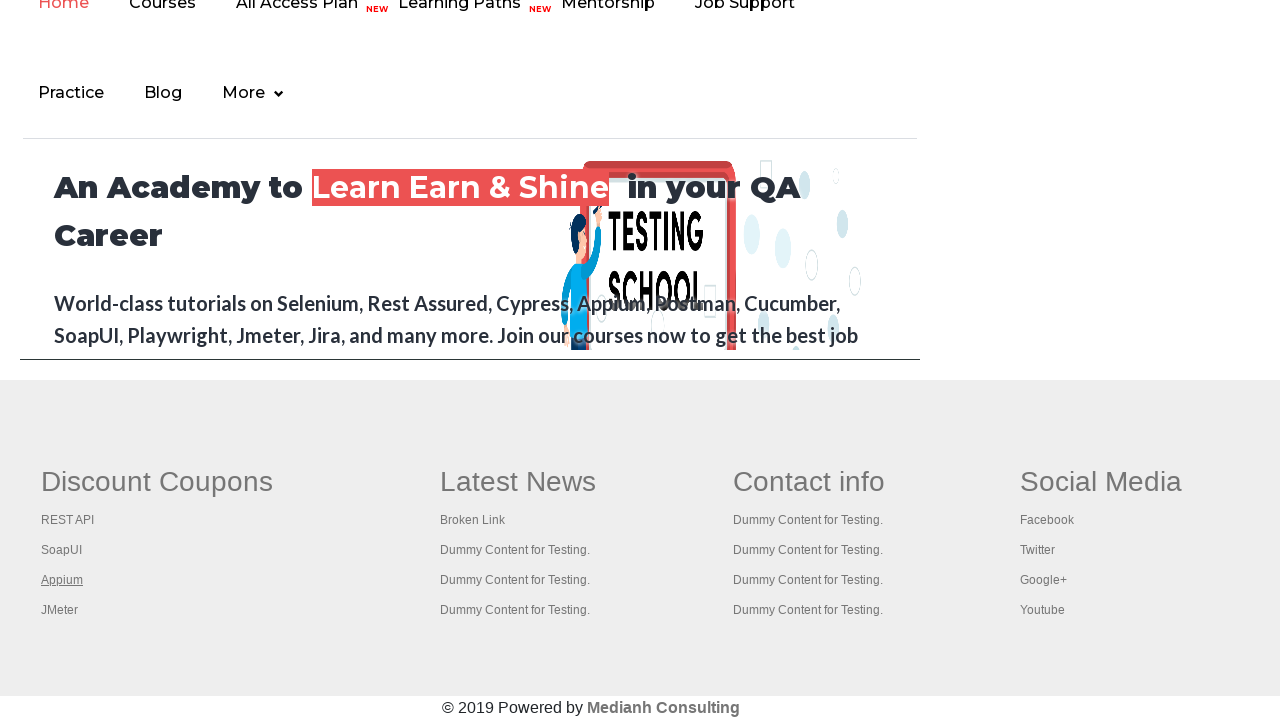

Opened link 4 from first footer column in new tab using Ctrl+Click at (60, 610) on #gf-BIG >> xpath=//table/tbody/tr/td[1]/ul >> a >> nth=4
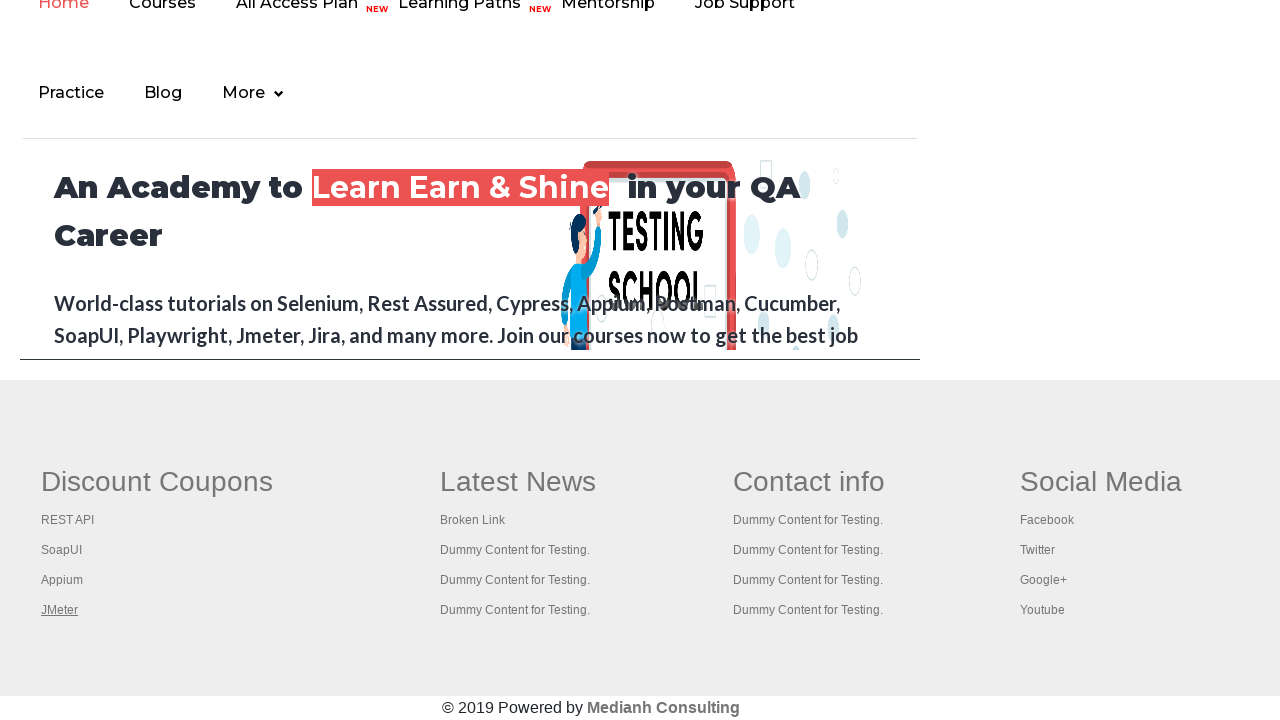

Waited for new tab to open after clicking link 4
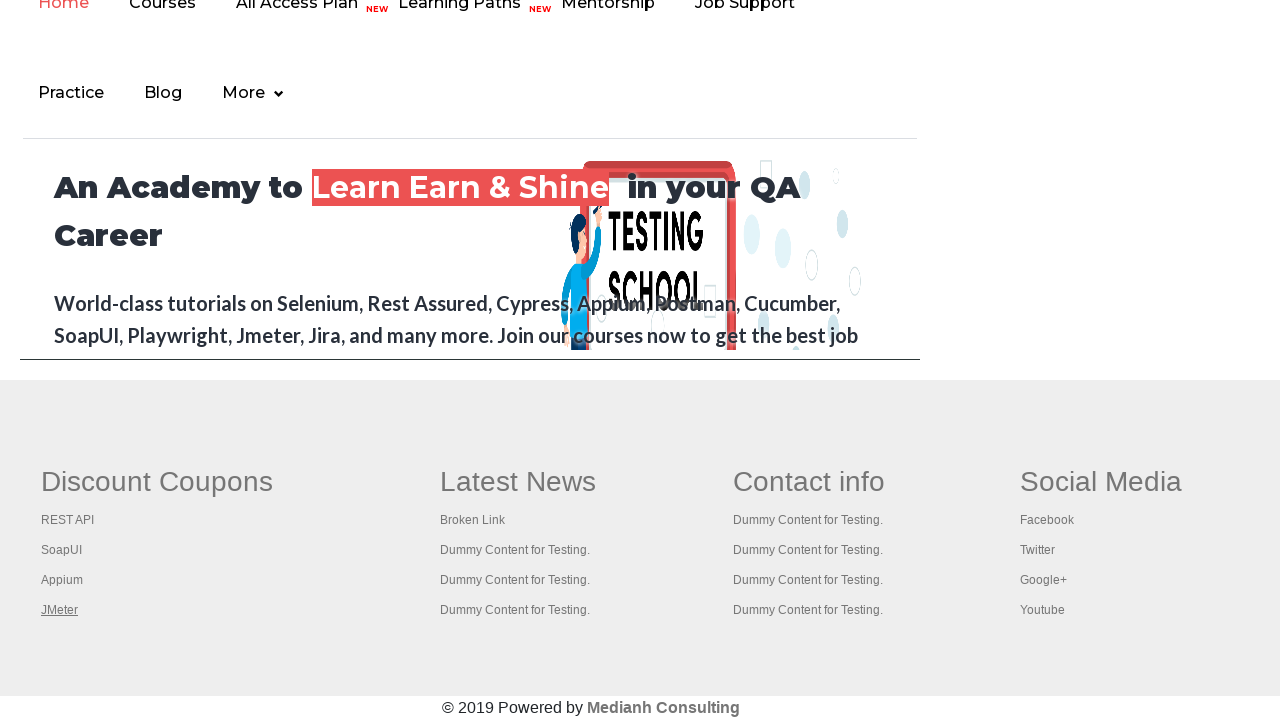

Brought tab with title 'Practice Page' to front
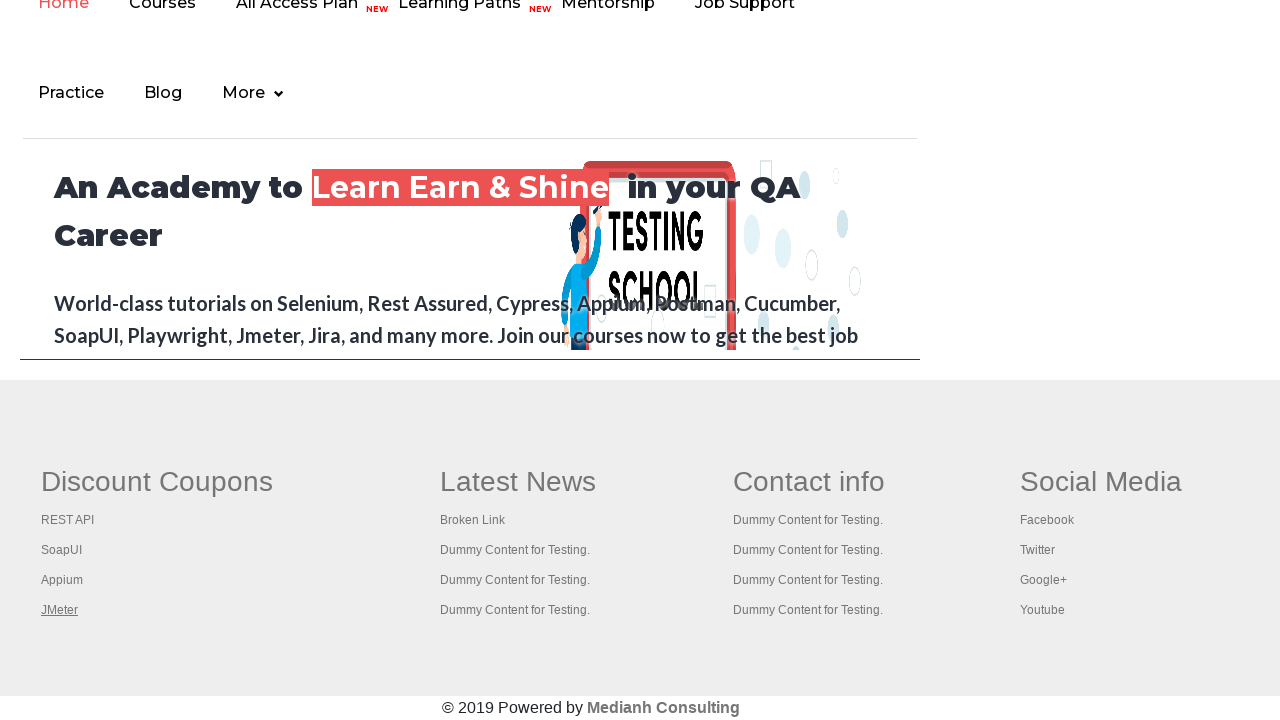

Brought tab with title 'REST API Tutorial' to front
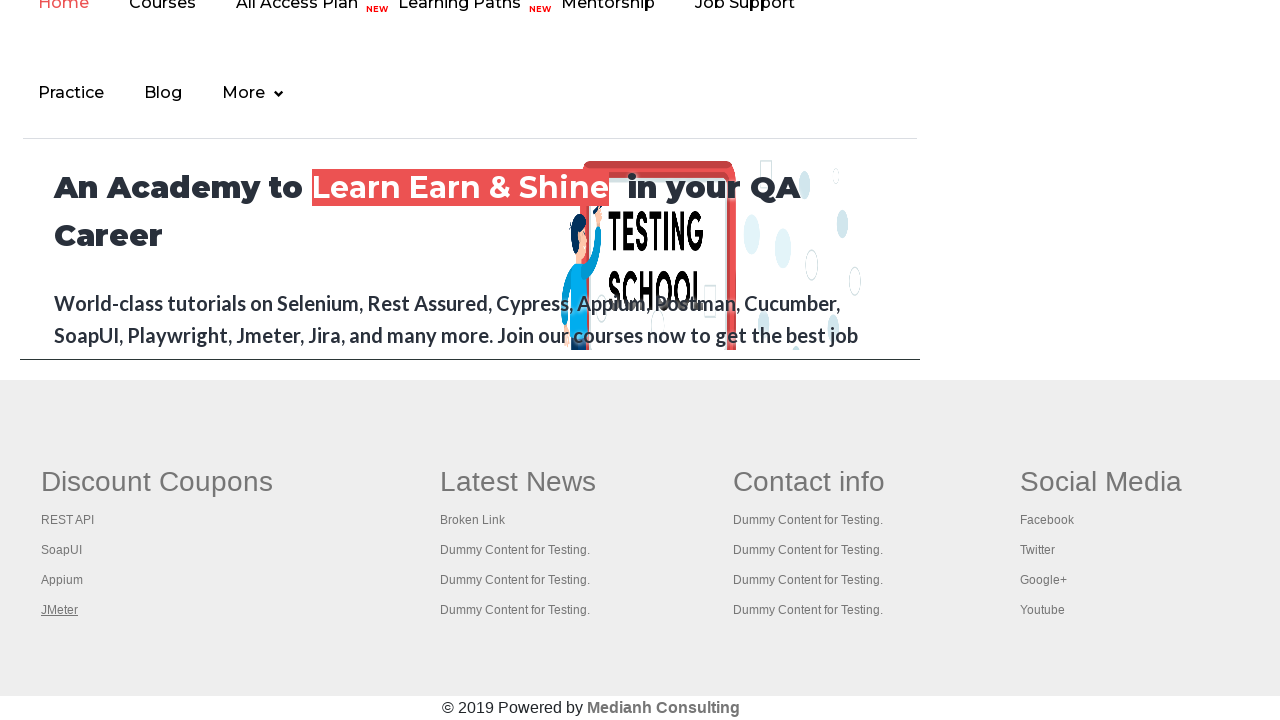

Brought tab with title 'The World’s Most Popular API Testing Tool | SoapUI' to front
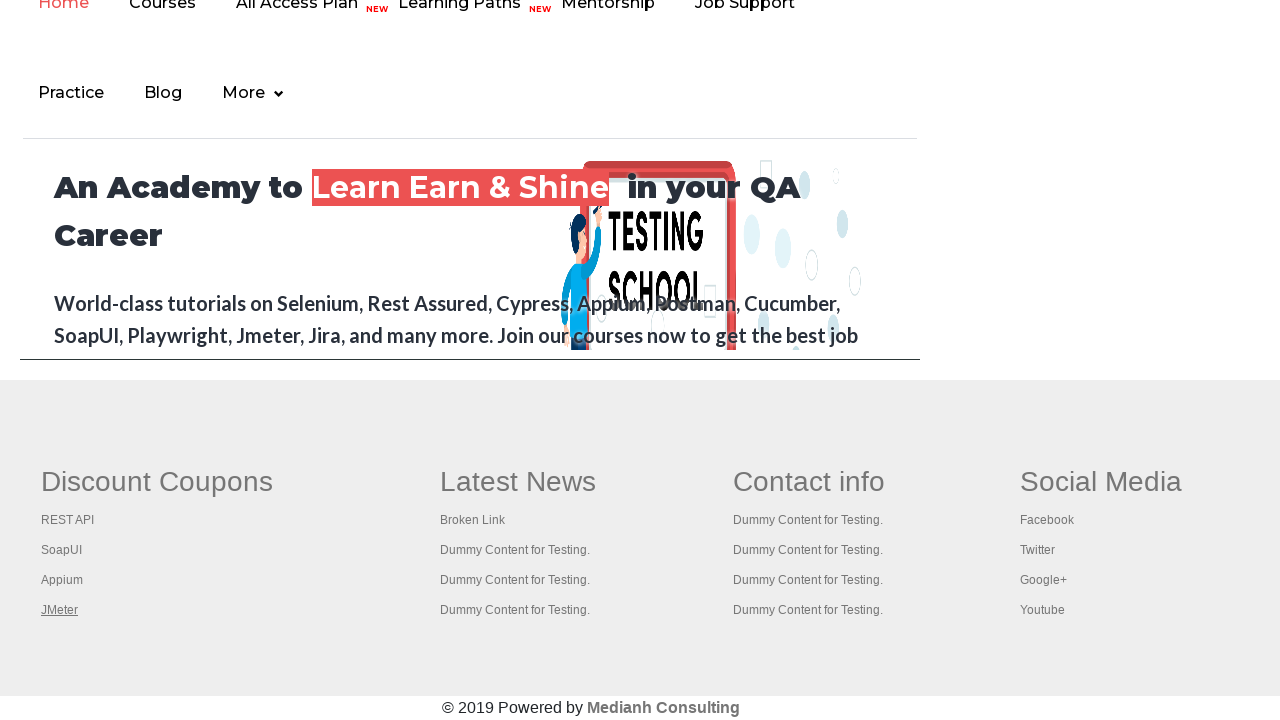

Brought tab with title 'Appium tutorial for Mobile Apps testing | RahulShetty Academy | Rahul' to front
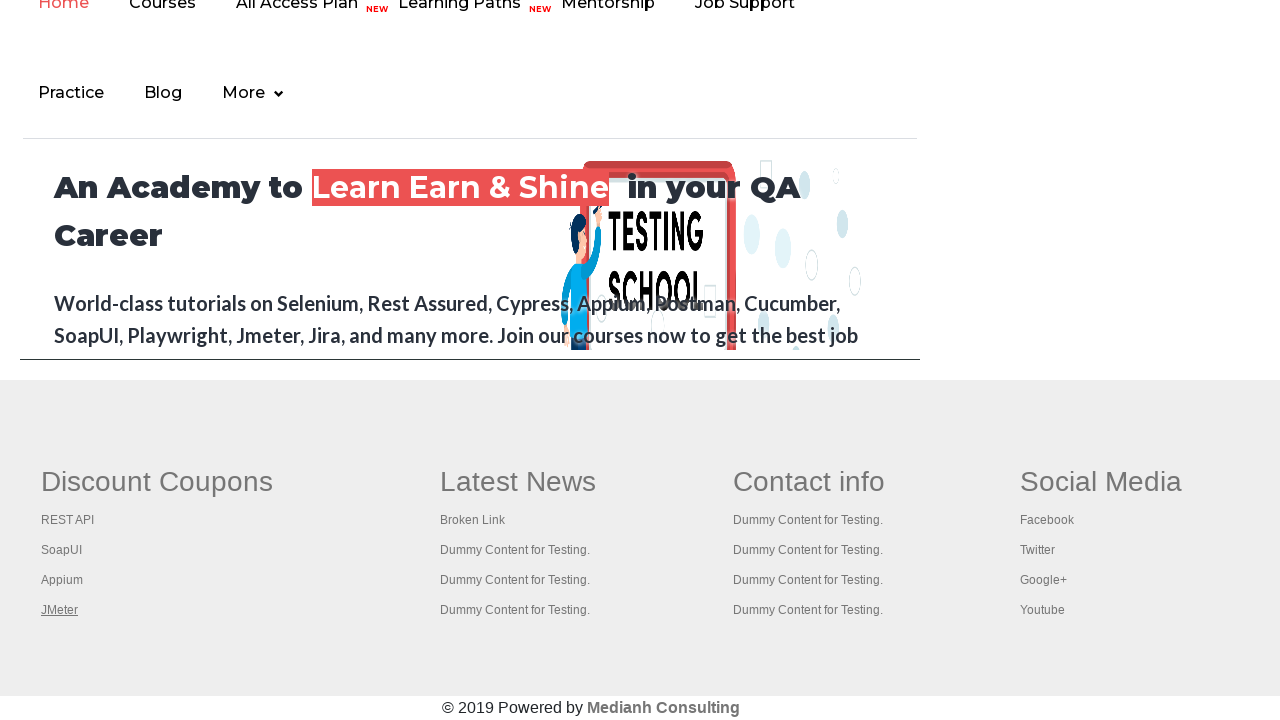

Brought tab with title 'Apache JMeter - Apache JMeter™' to front
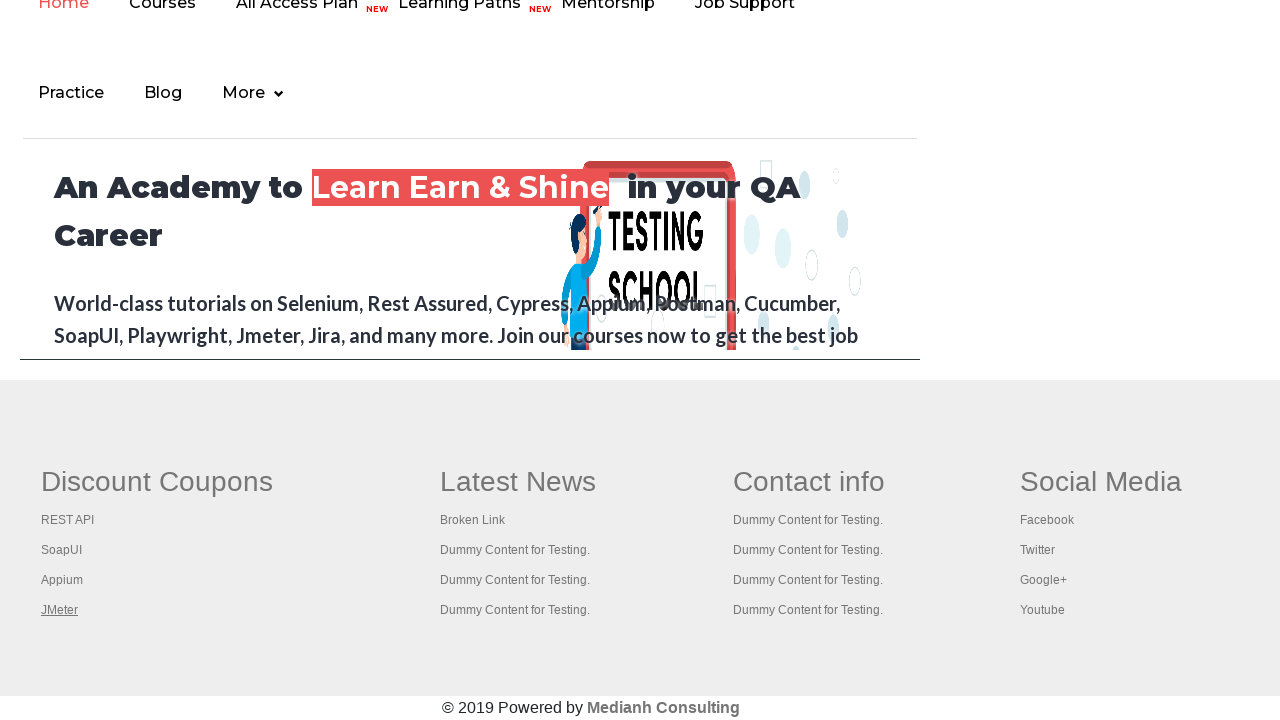

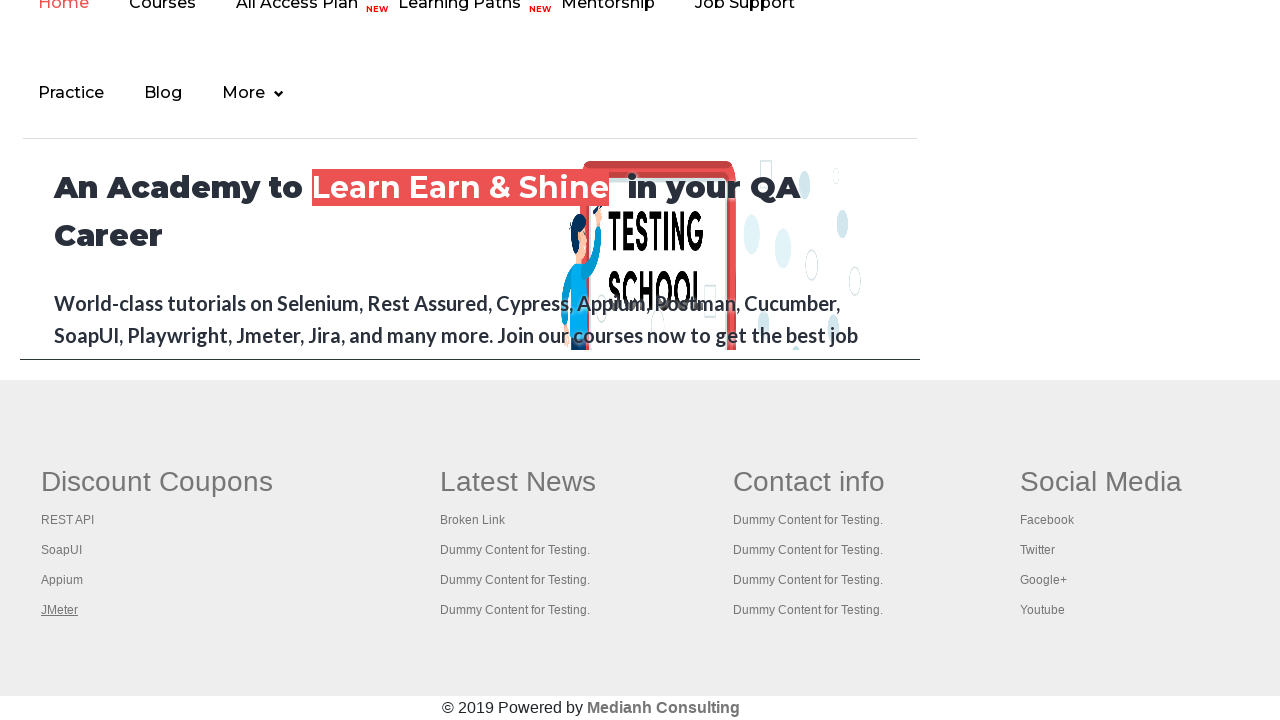